Tests negative scenario by attempting to add a note with an empty body field and verifying error message appears

Starting URL: https://testpages.eviltester.com/styled/apps/notes/simplenotes.html

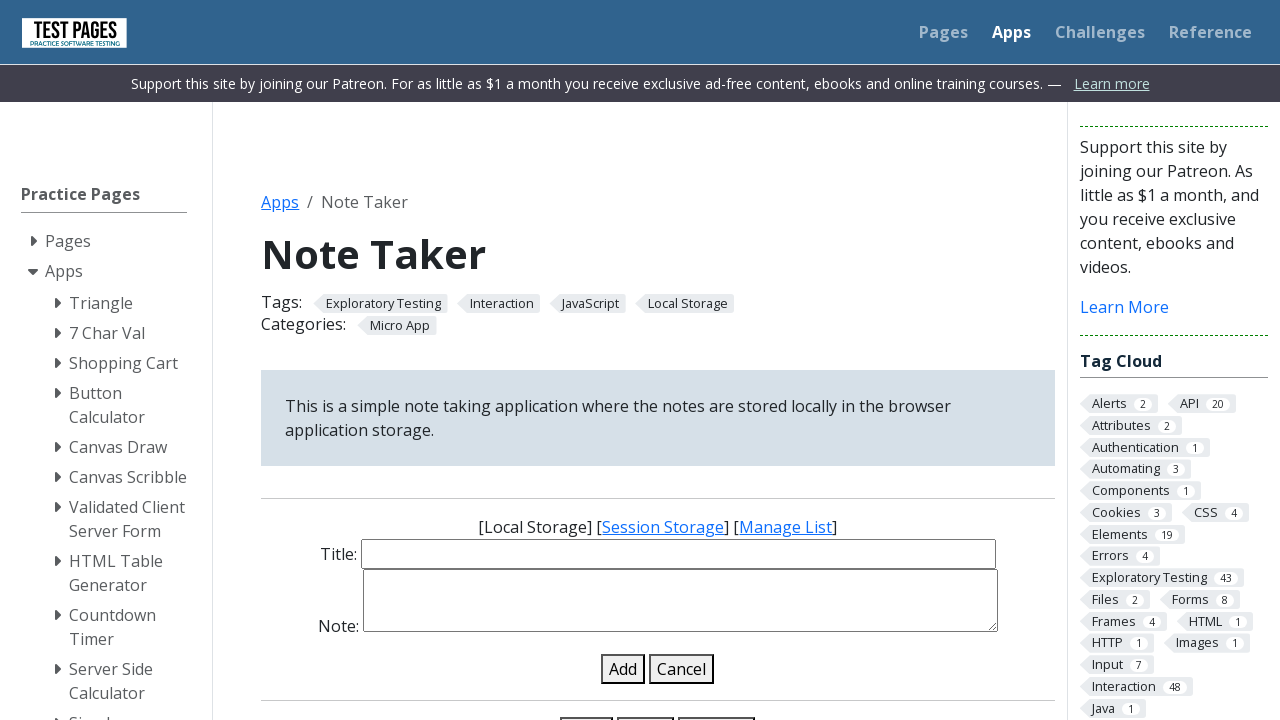

Scrolled down to view form elements
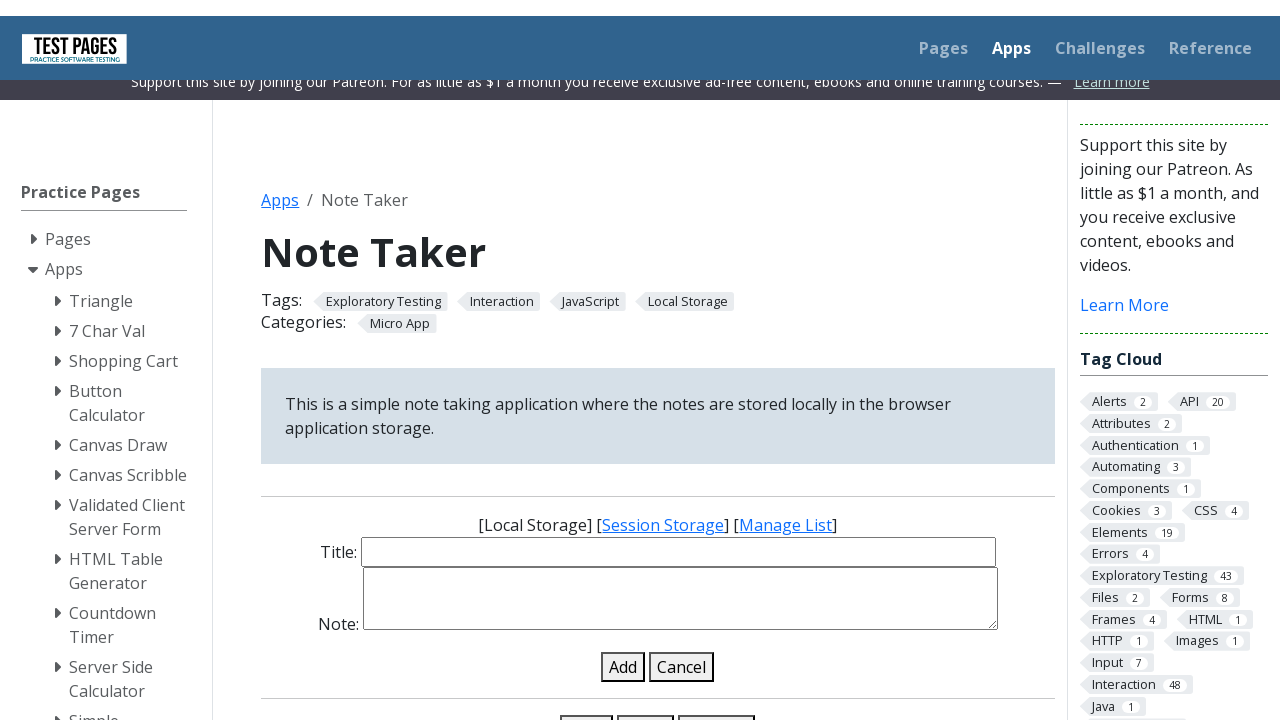

Located note title input field
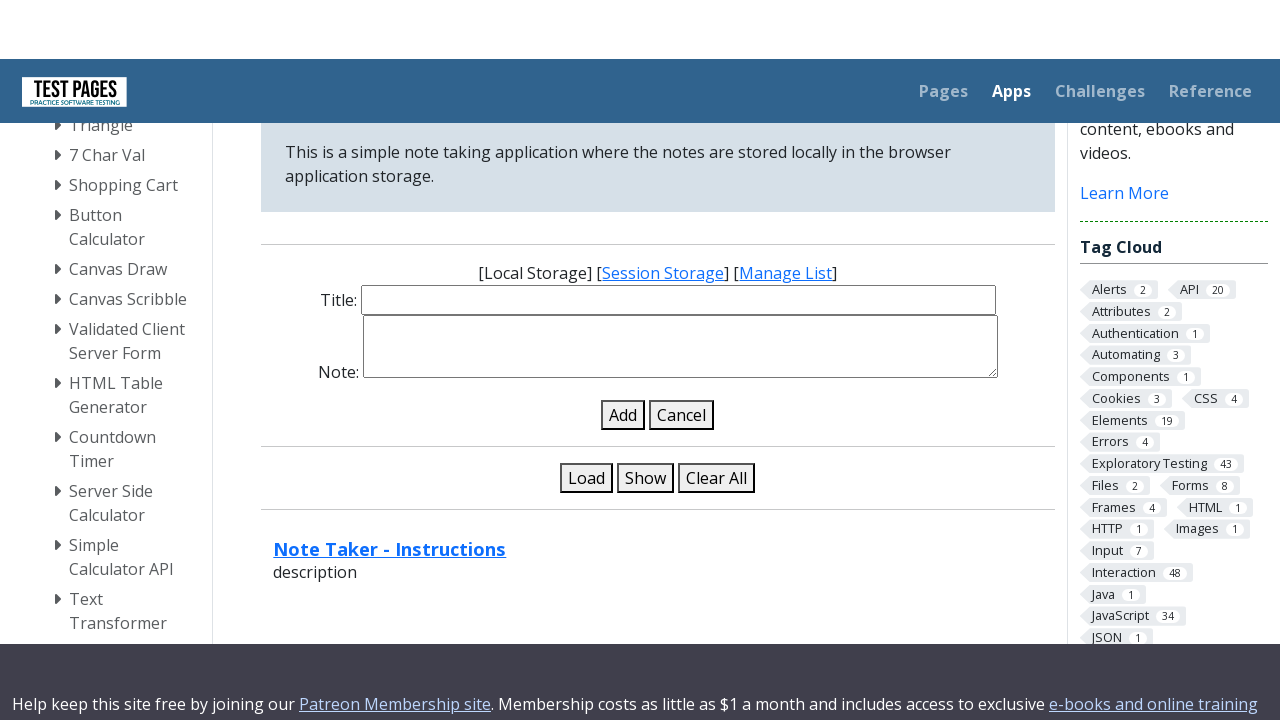

Selected all text in title field on #note-title-input
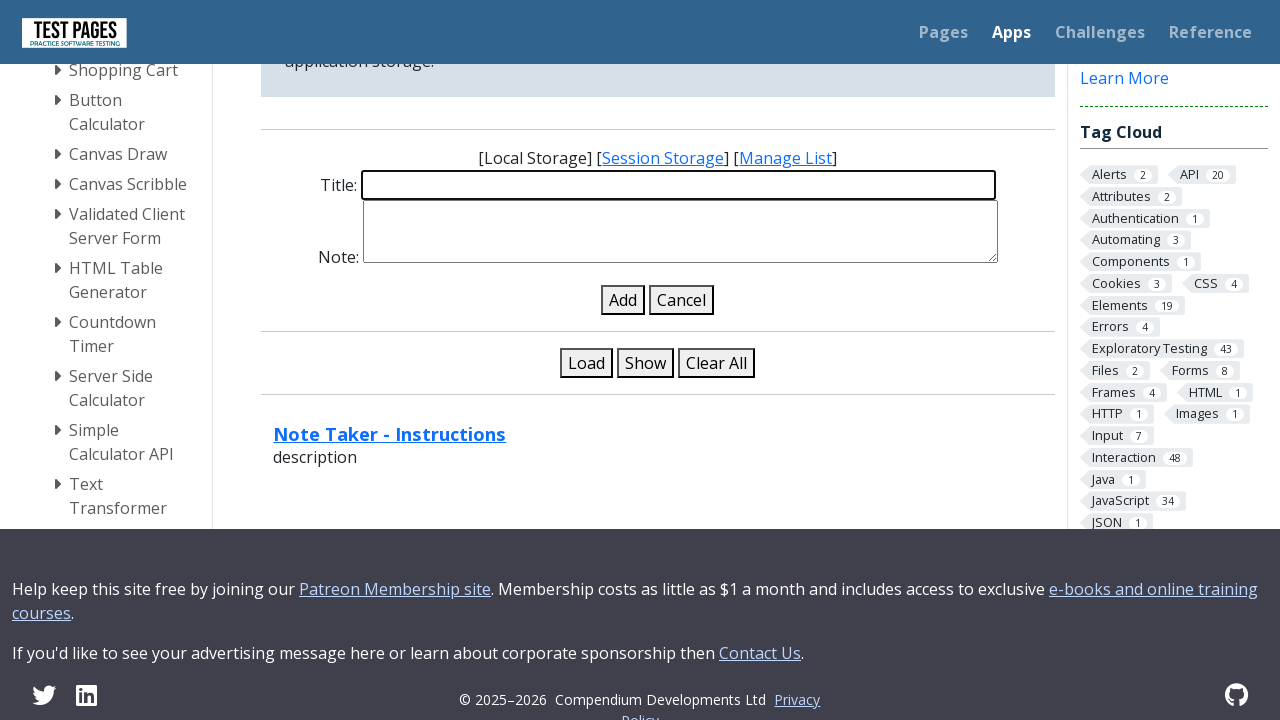

Deleted existing title text on #note-title-input
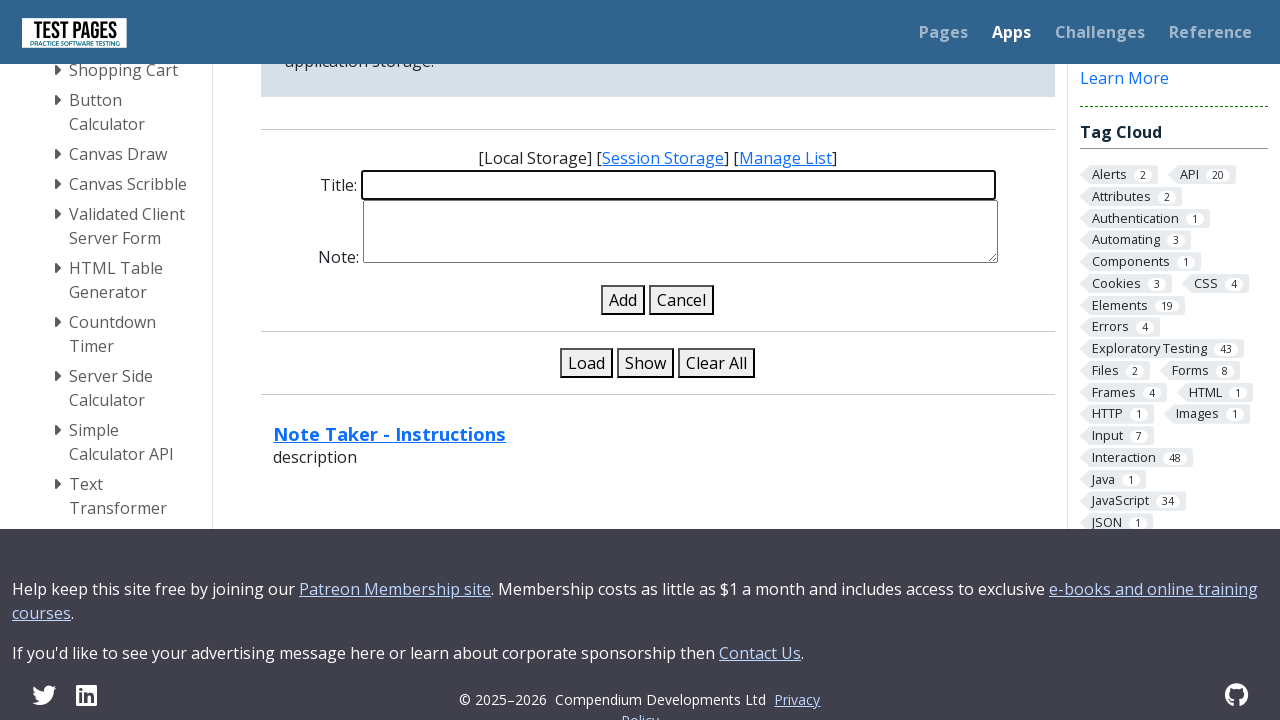

Filled title field with 'first Note' on #note-title-input
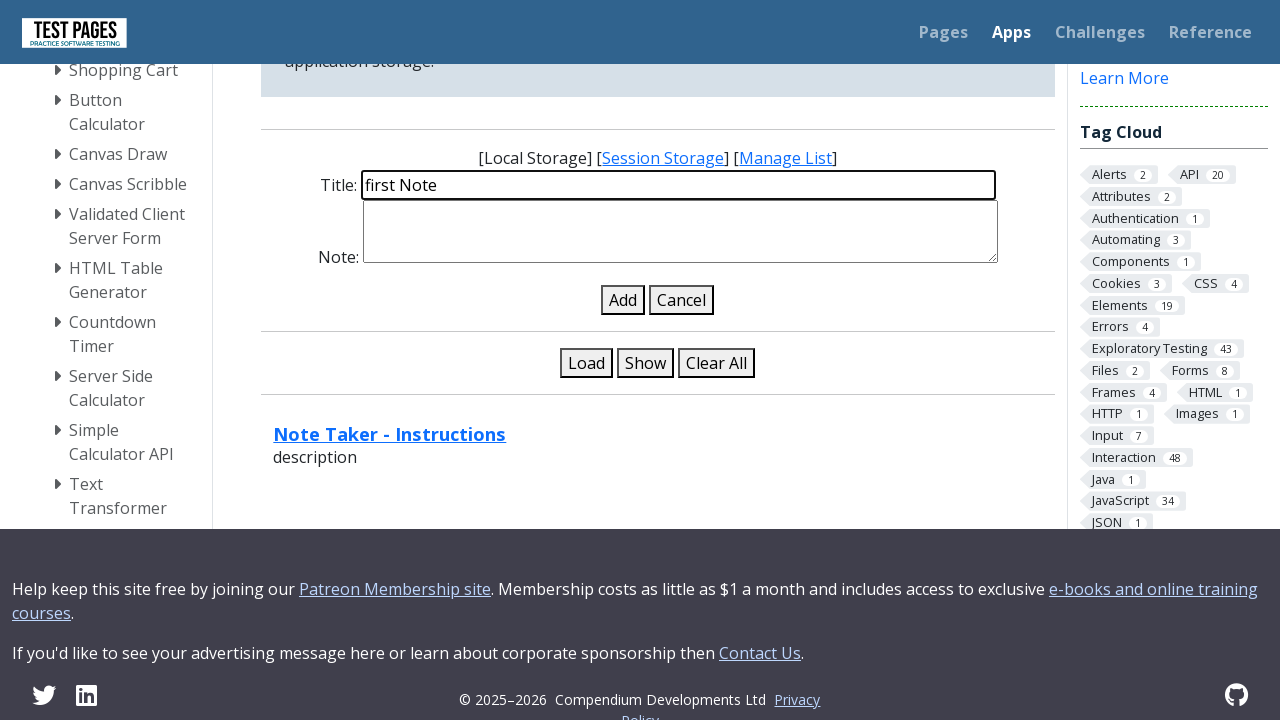

Located note body input field
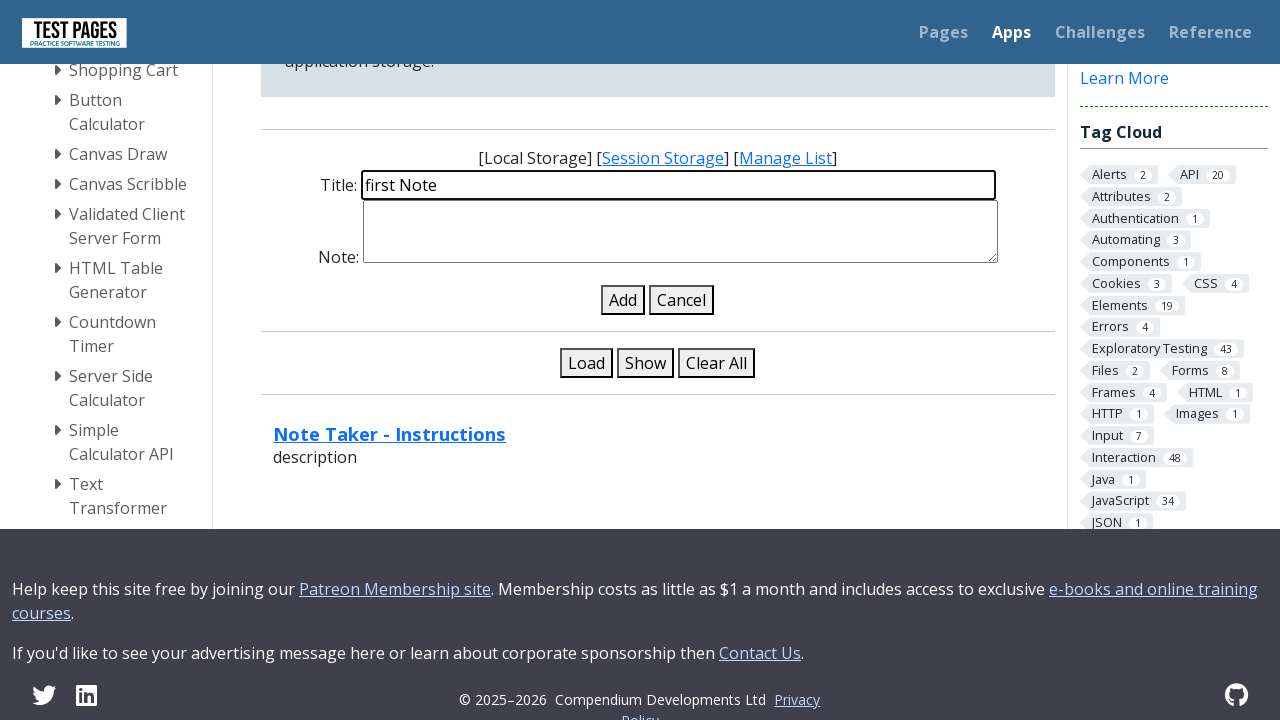

Selected all text in body field on #note-details-input
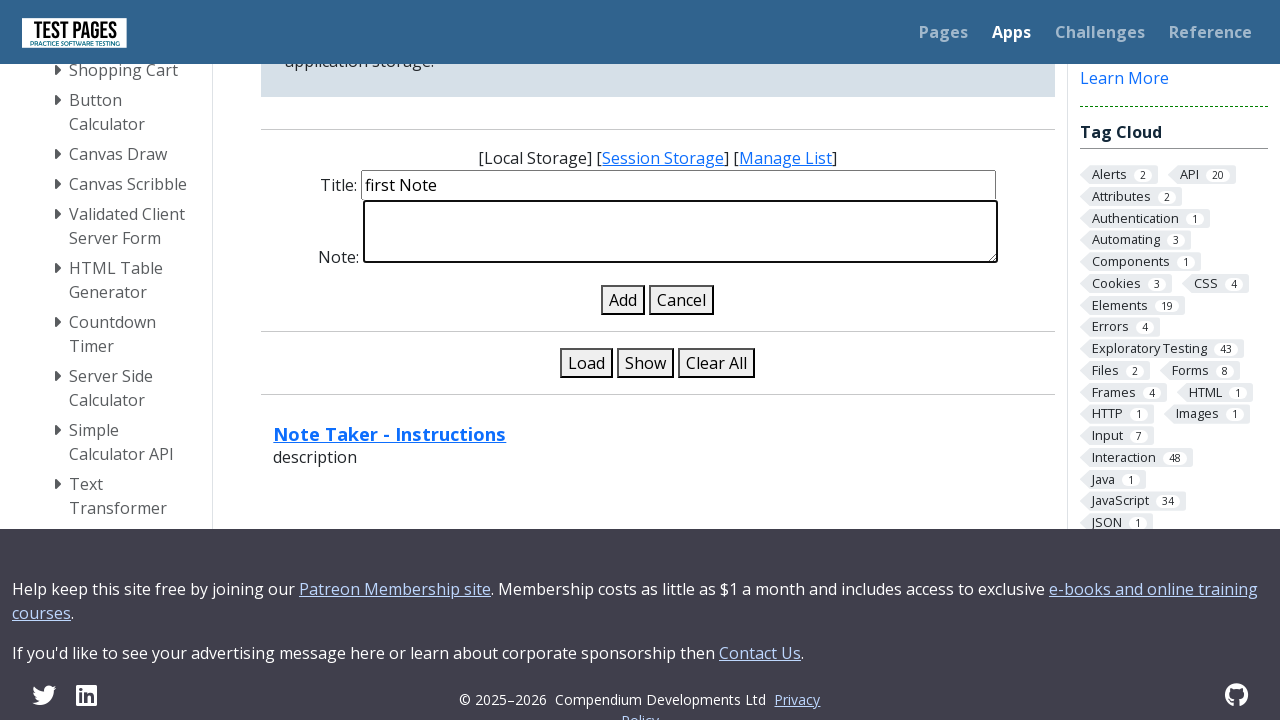

Deleted any existing body text, leaving field empty for negative test on #note-details-input
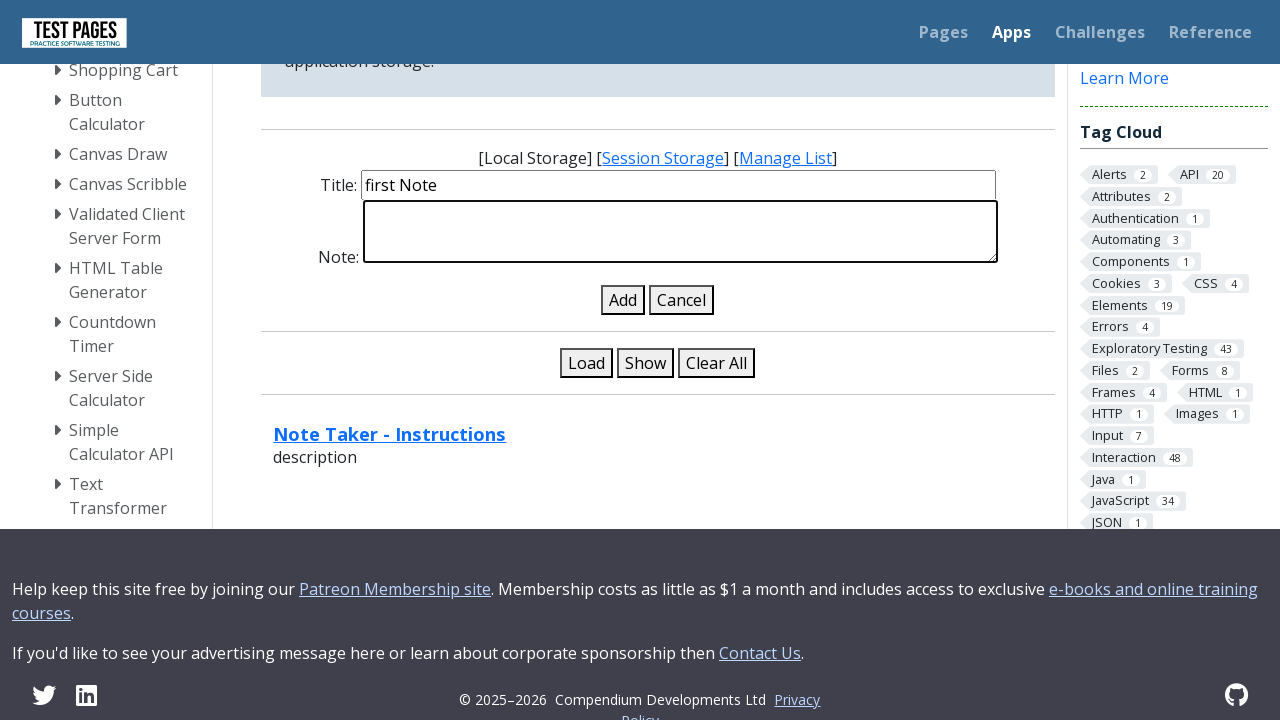

Clicked add note button with empty body field at (623, 300) on #add-note
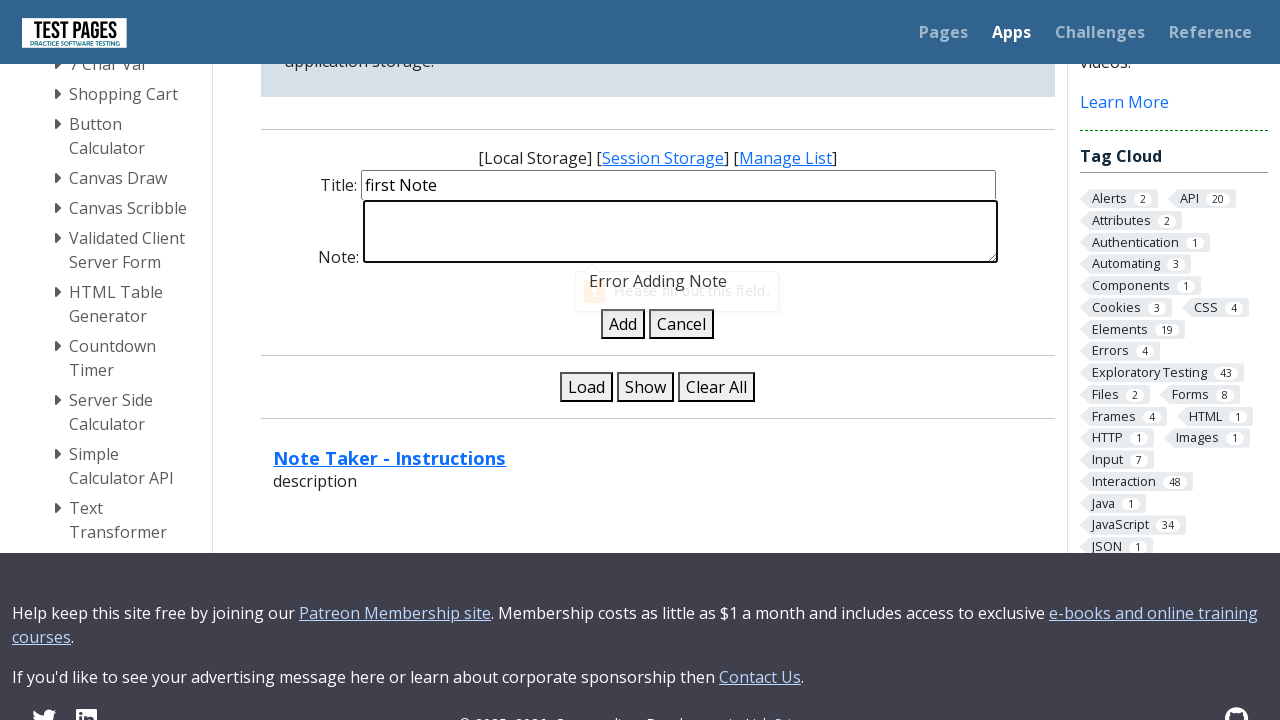

Located error message element
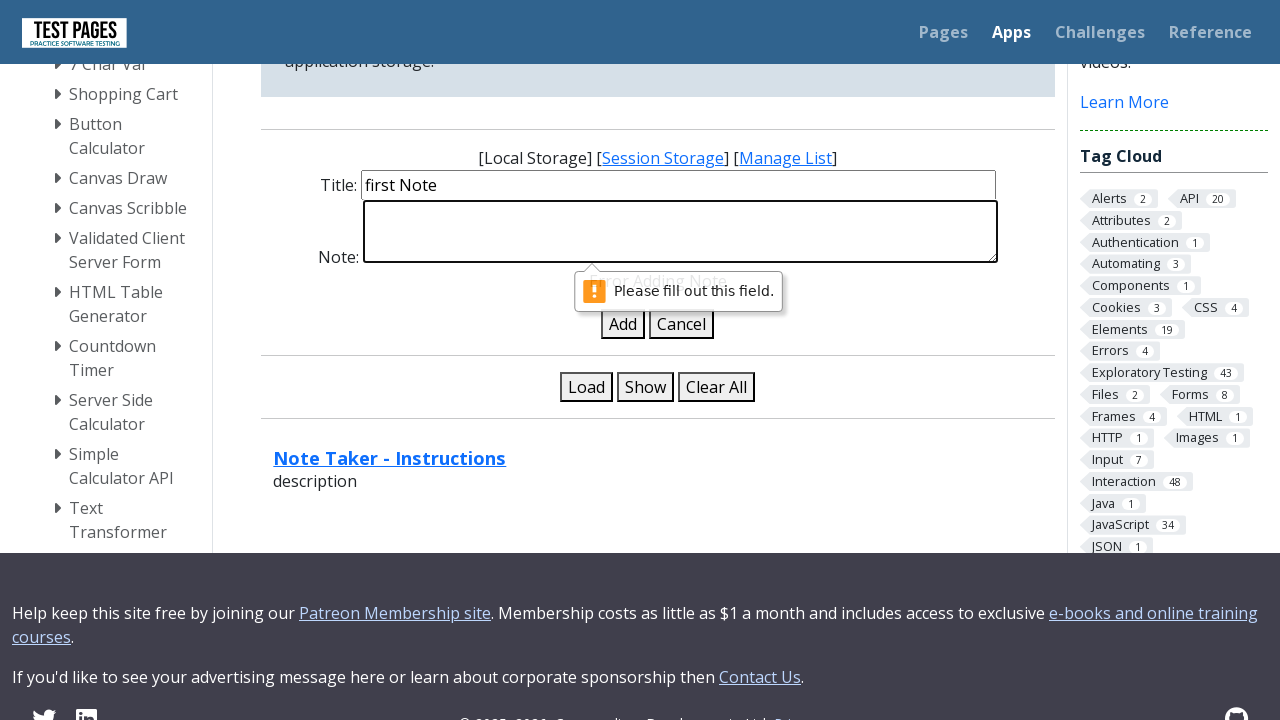

Error message appeared confirming validation for empty body field
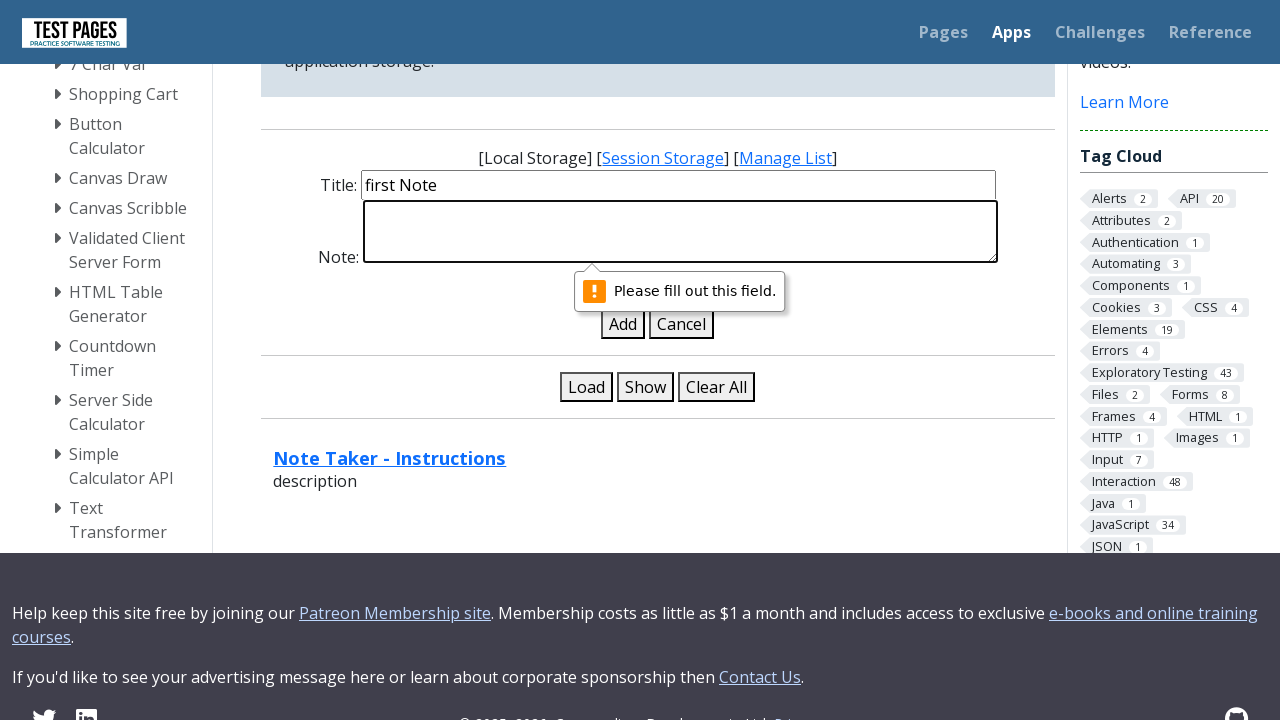

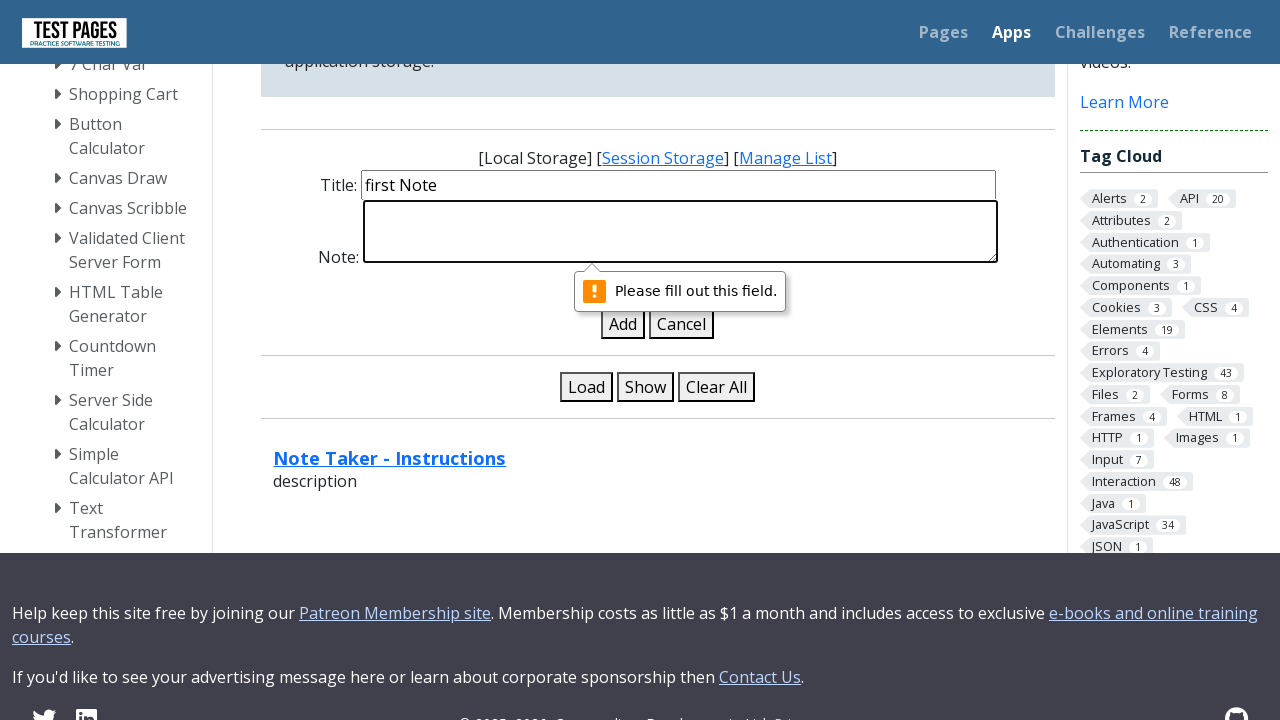